Tests adding five elements and then removing all five, verifying the count at each stage

Starting URL: https://the-internet.herokuapp.com/add_remove_elements/

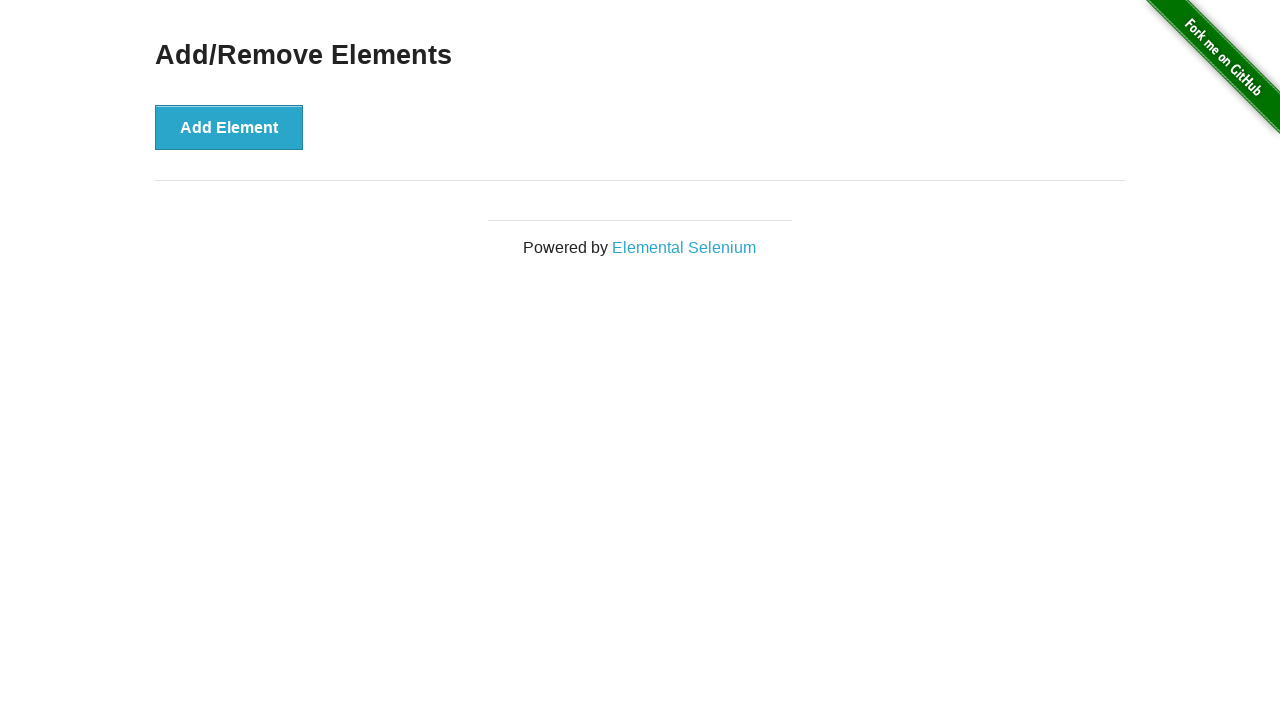

Clicked Add Element button at (229, 127) on button[onclick='addElement()']
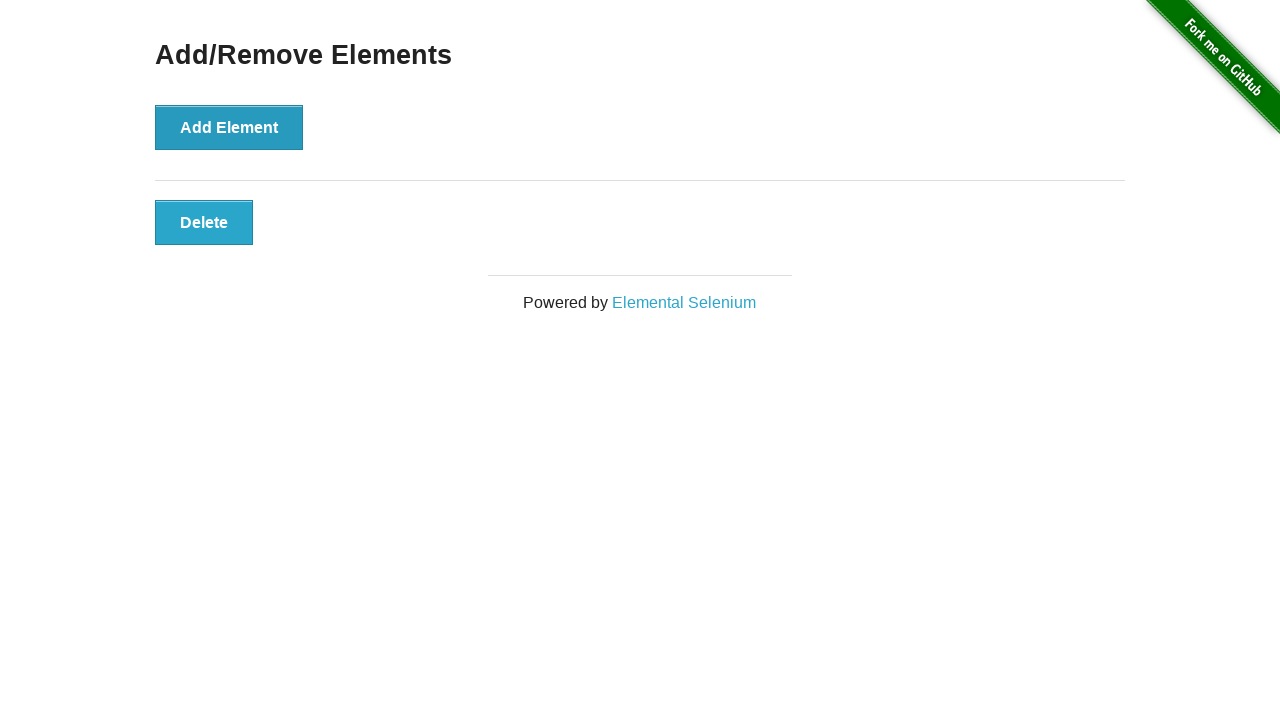

Clicked Add Element button at (229, 127) on button[onclick='addElement()']
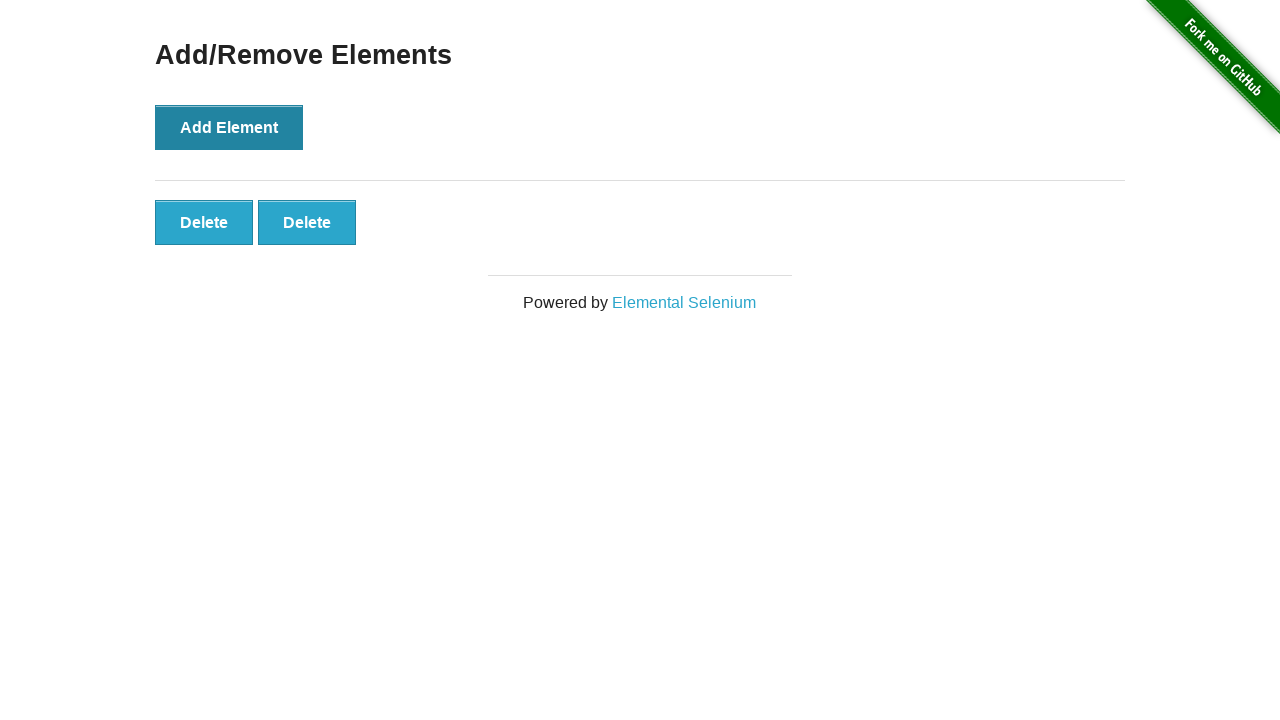

Clicked Add Element button at (229, 127) on button[onclick='addElement()']
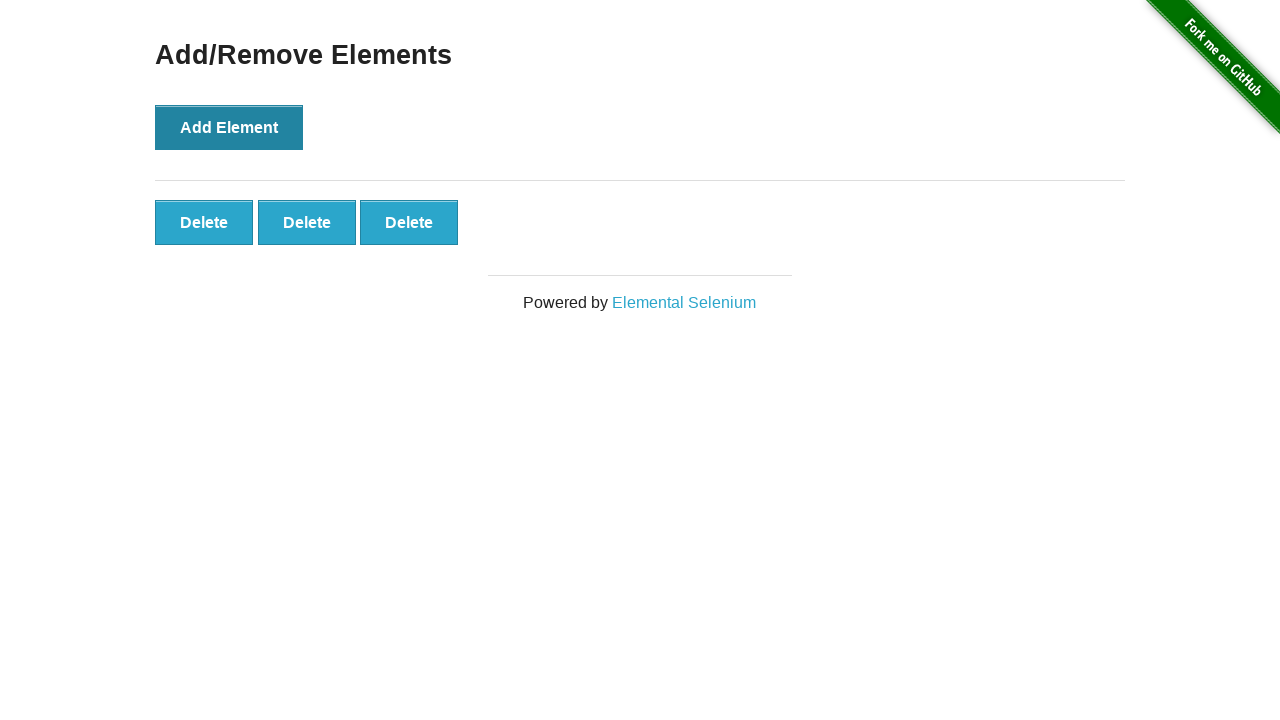

Clicked Add Element button at (229, 127) on button[onclick='addElement()']
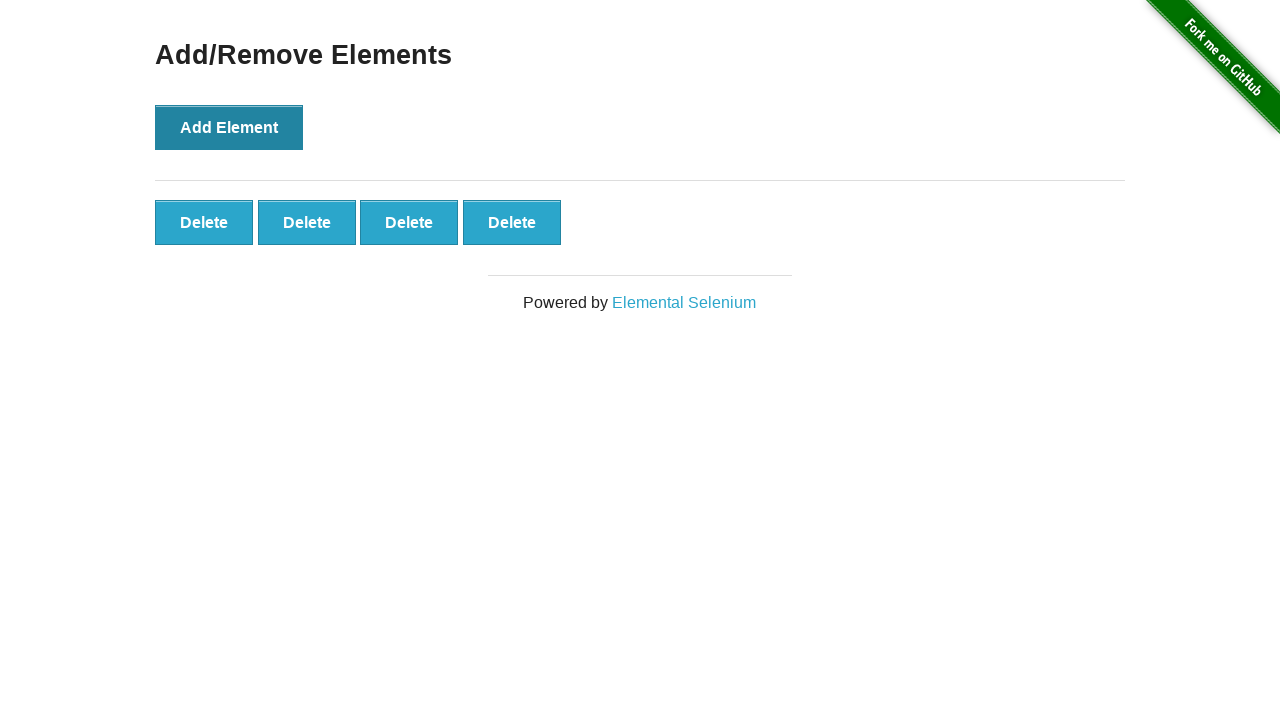

Clicked Add Element button at (229, 127) on button[onclick='addElement()']
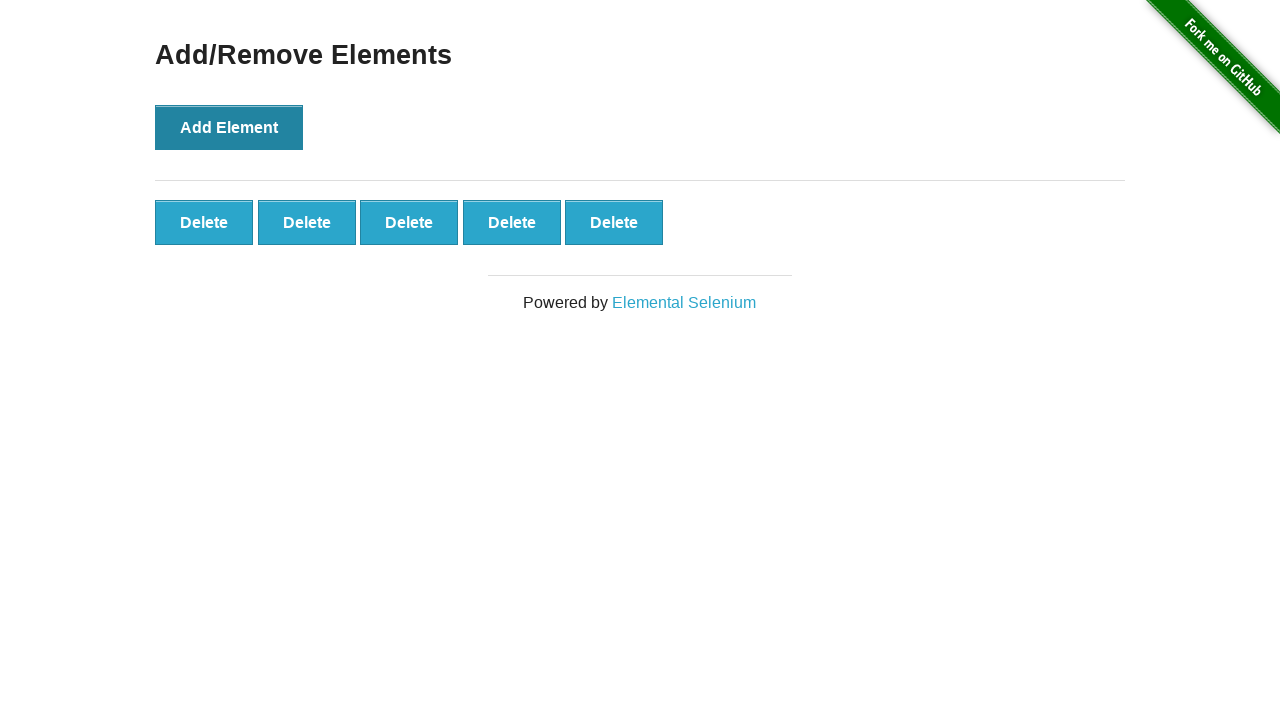

Located Delete buttons after adding five elements
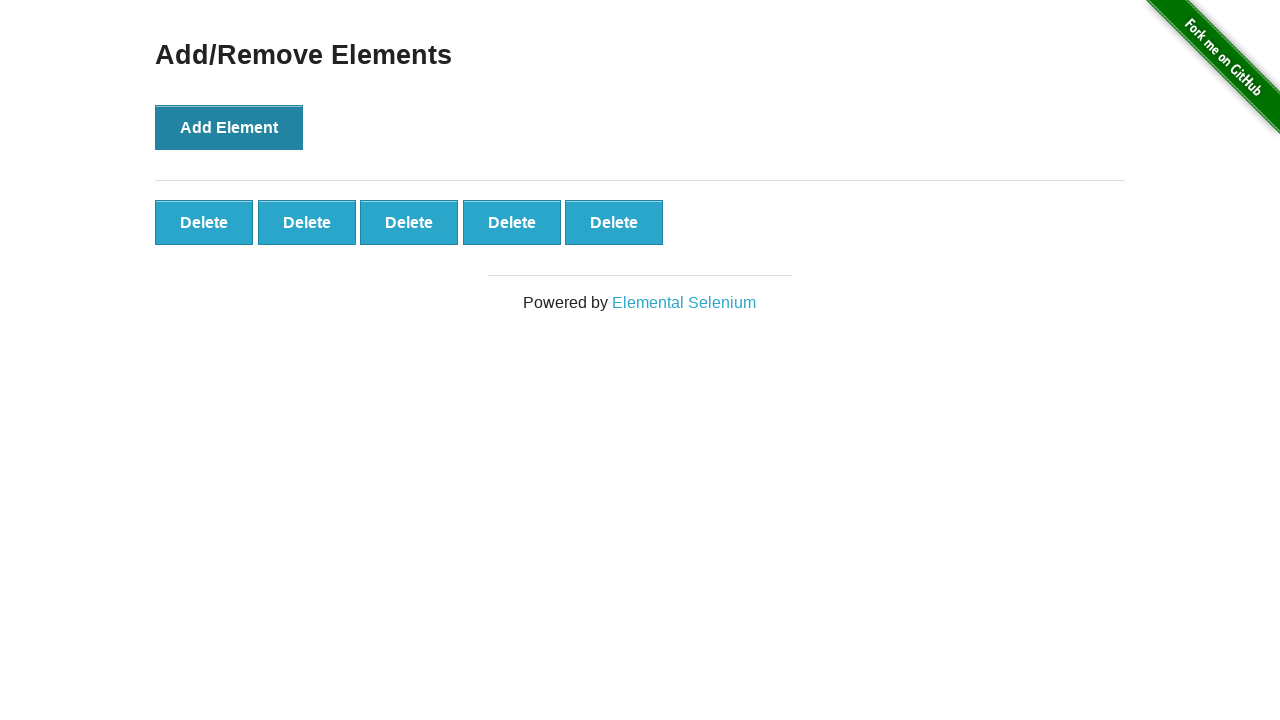

Verified that exactly 5 Delete buttons are present
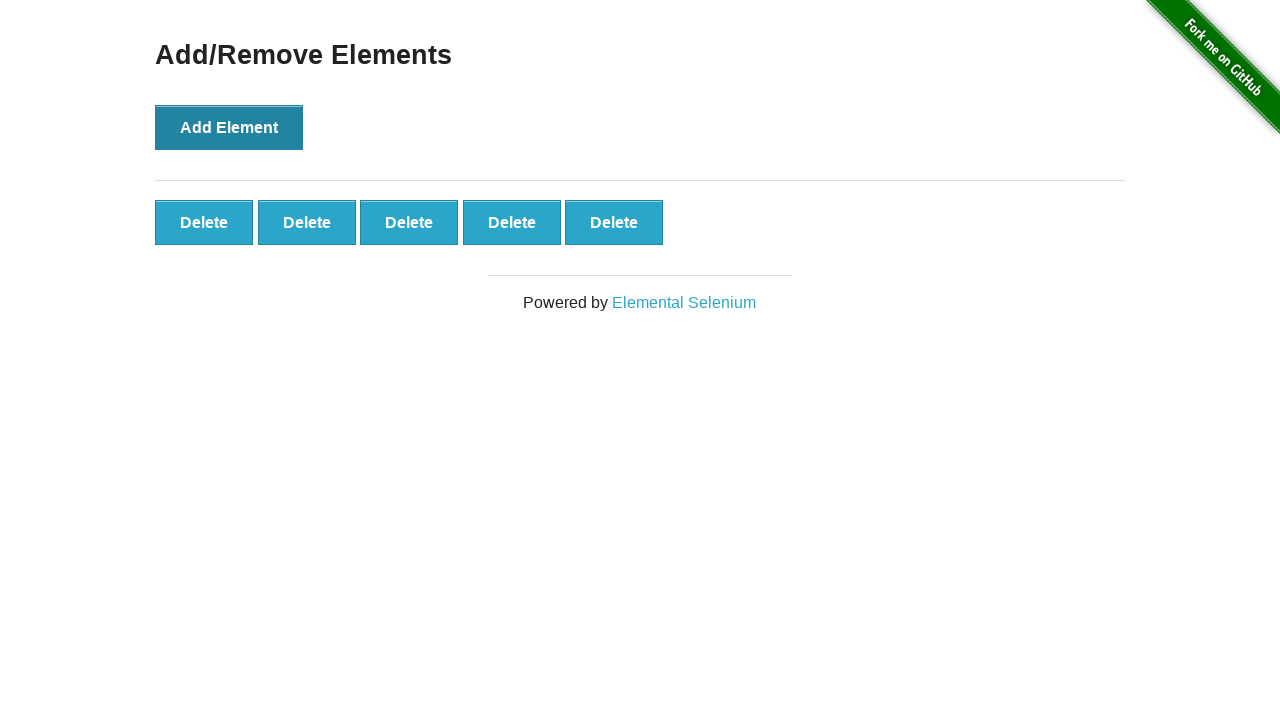

Clicked a Delete button to remove an element at (204, 222) on #elements .added-manually
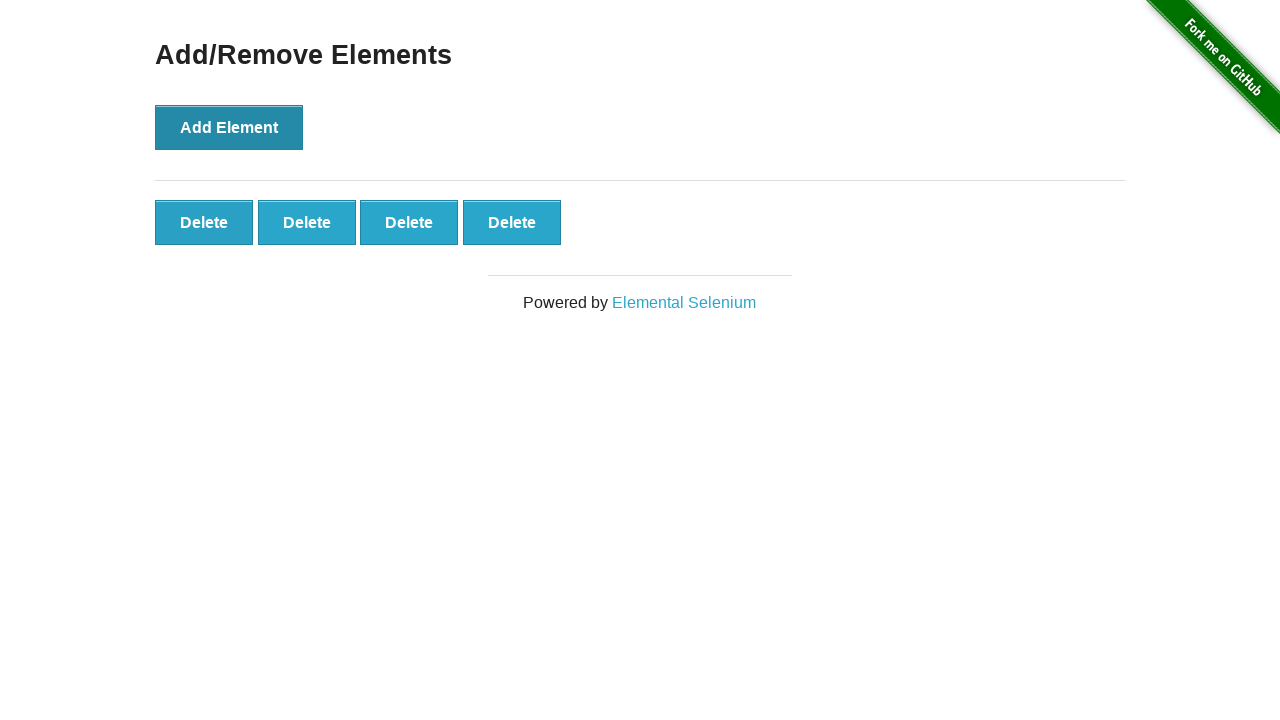

Clicked a Delete button to remove an element at (204, 222) on #elements .added-manually
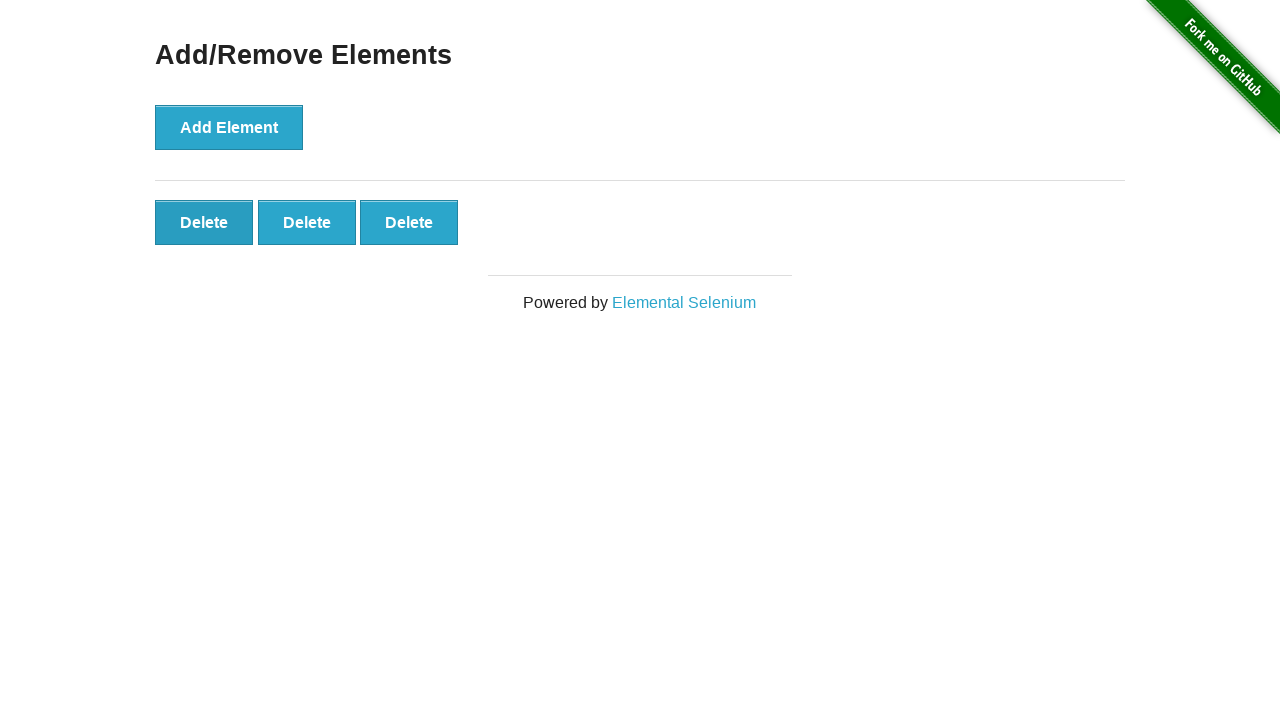

Clicked a Delete button to remove an element at (204, 222) on #elements .added-manually
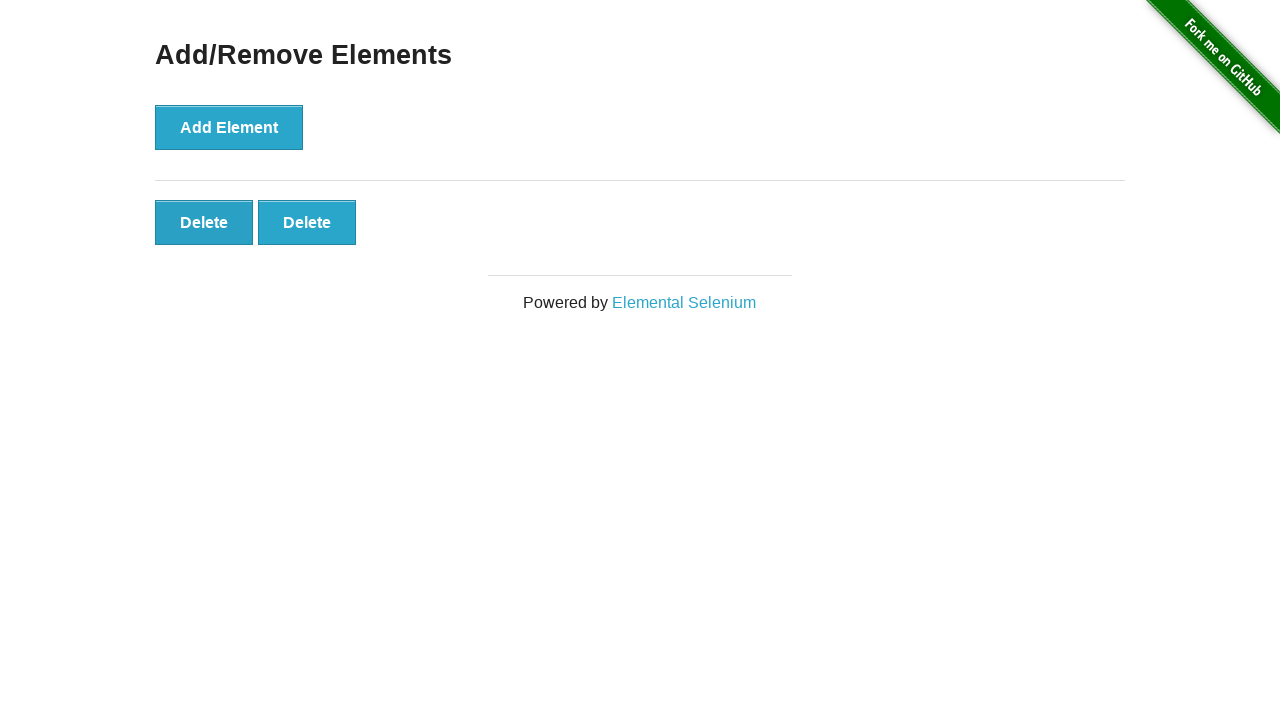

Clicked a Delete button to remove an element at (204, 222) on #elements .added-manually
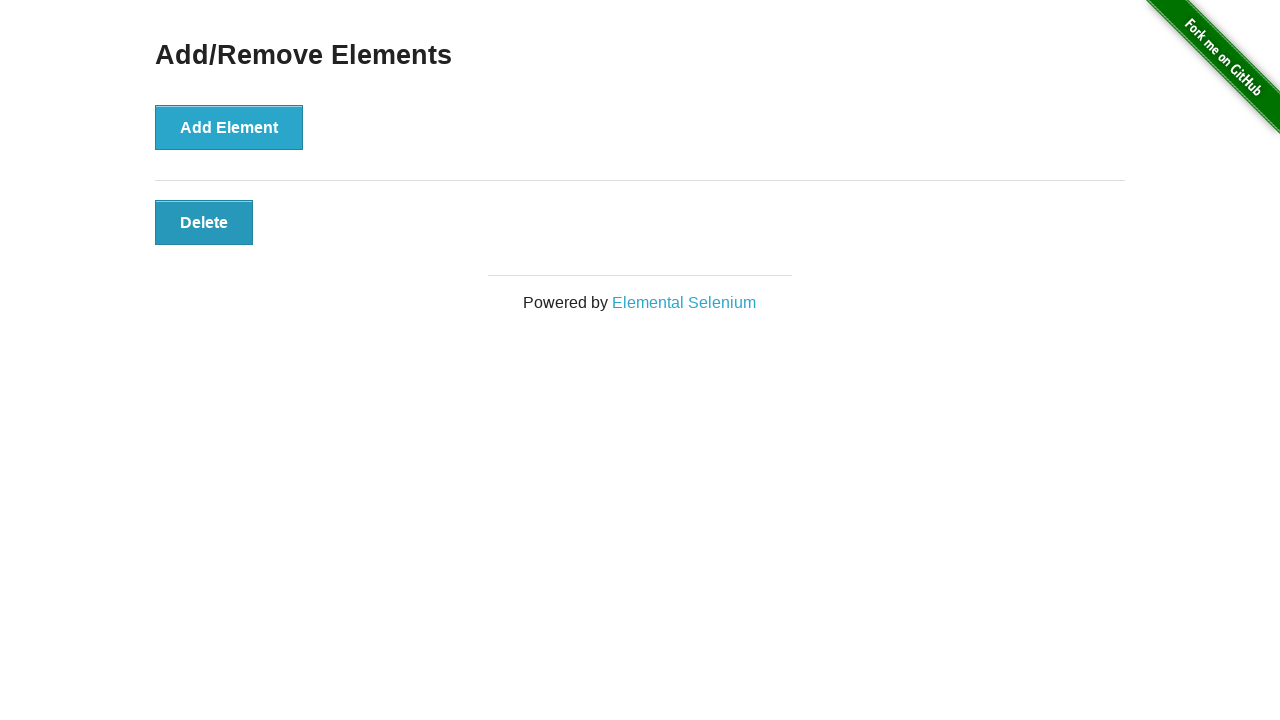

Clicked a Delete button to remove an element at (204, 222) on #elements .added-manually
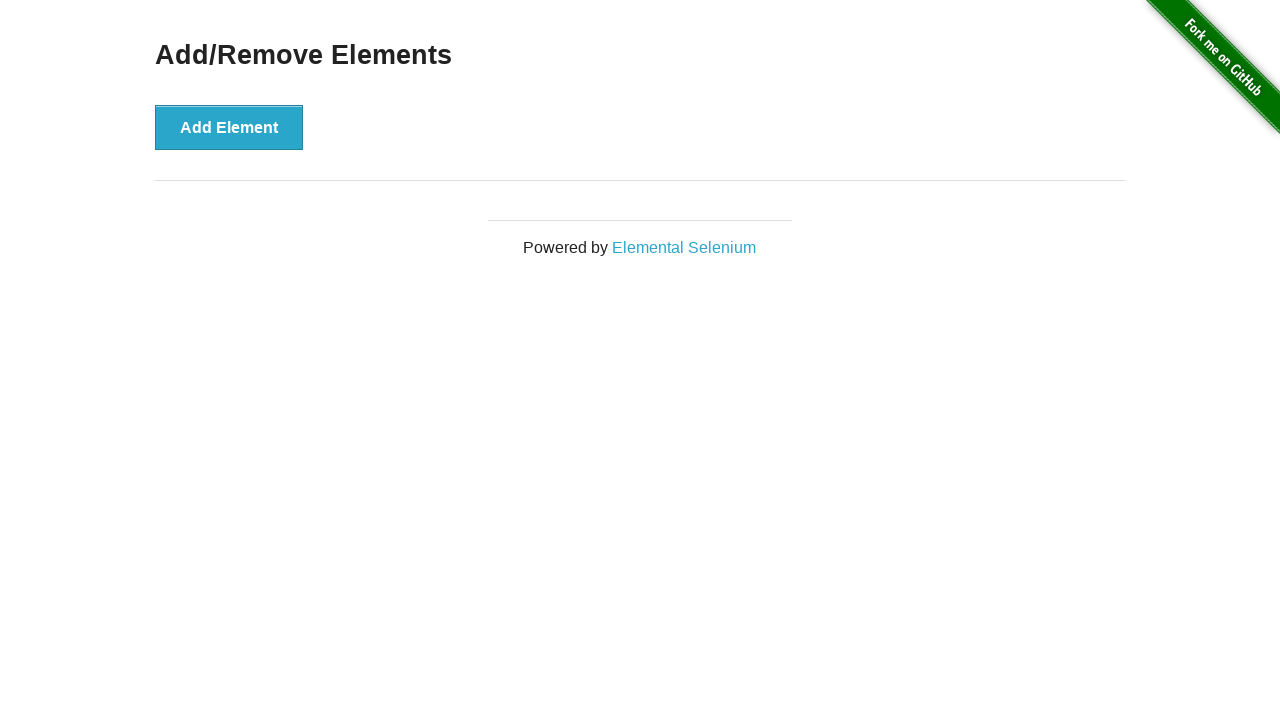

Verified that all Delete buttons have been removed
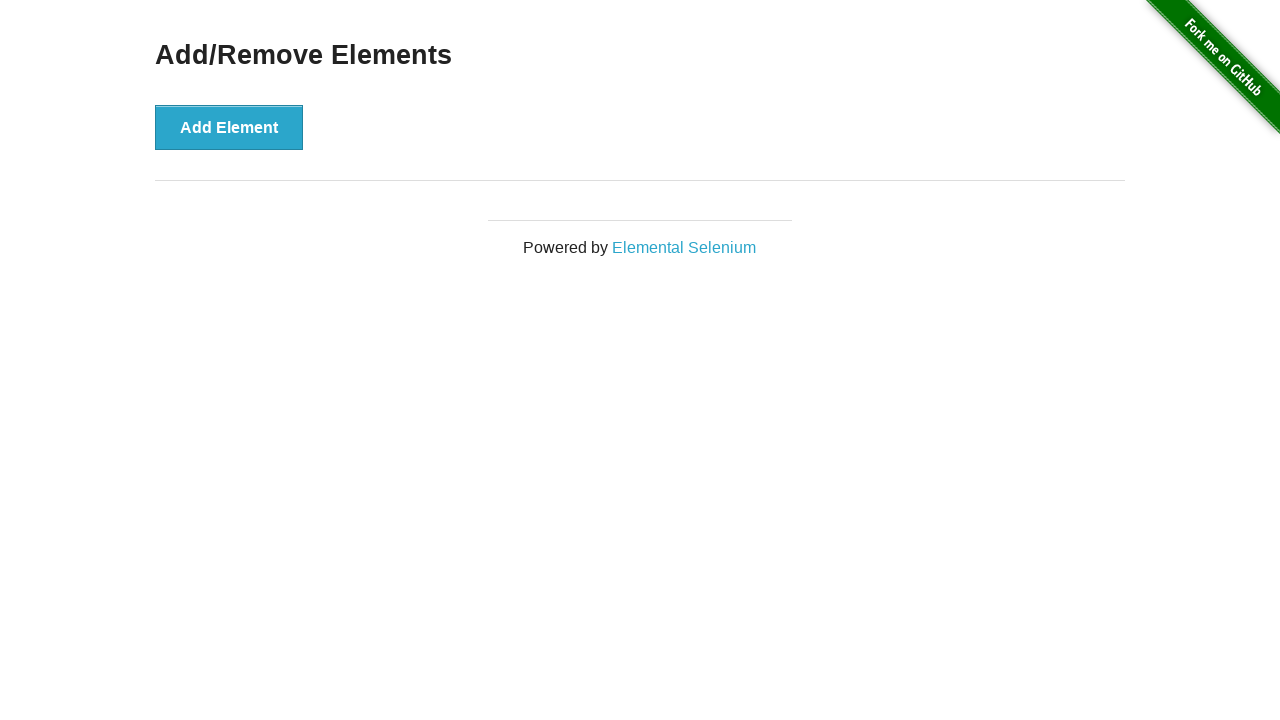

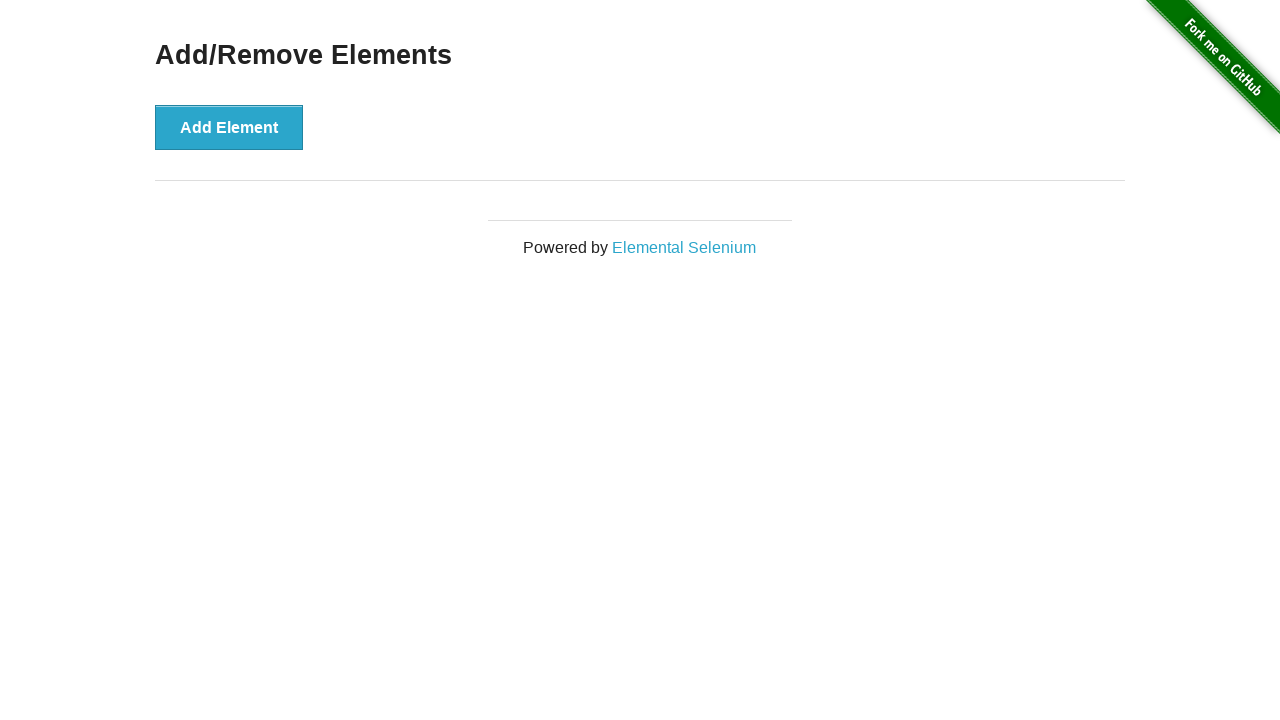